Tests the Case Western Reserve University SIS class search functionality by clicking on class search, selecting a term, and performing a search query.

Starting URL: https://sisguest.case.edu/

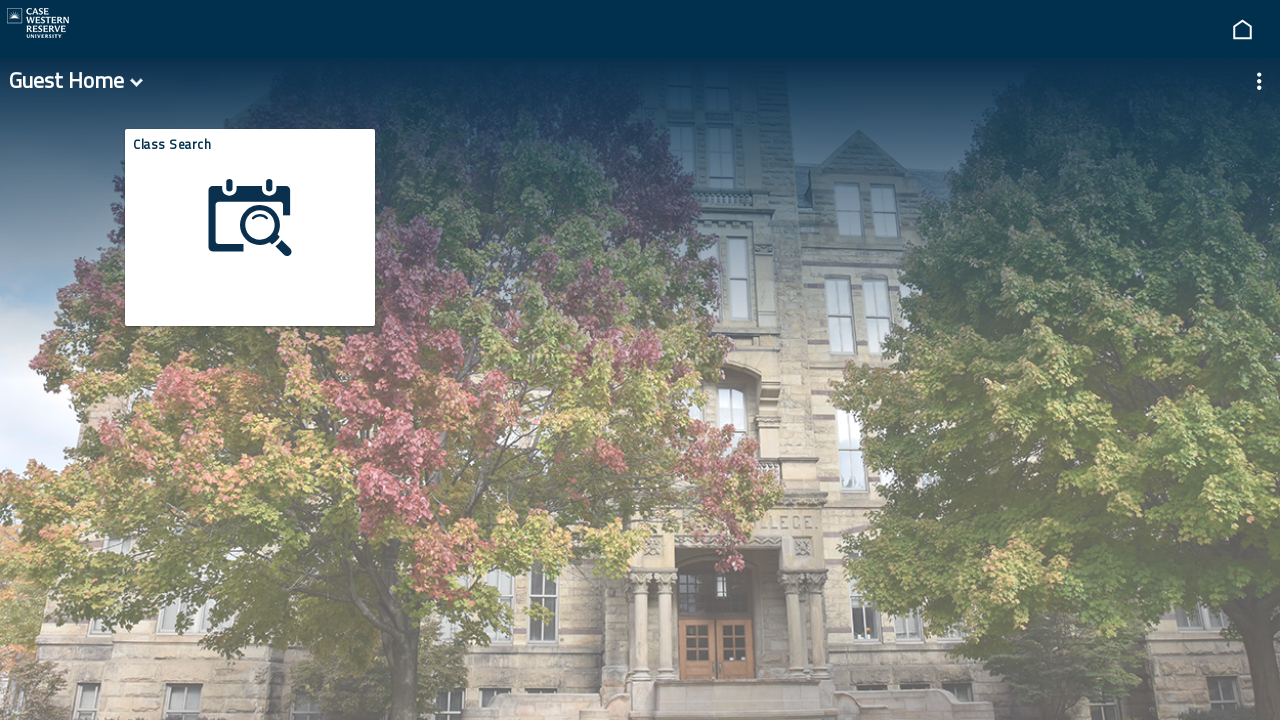

Clicked on class search grouplet at (250, 239) on #win0groupletPTNUI_LAND_REC_GROUPLET\$0
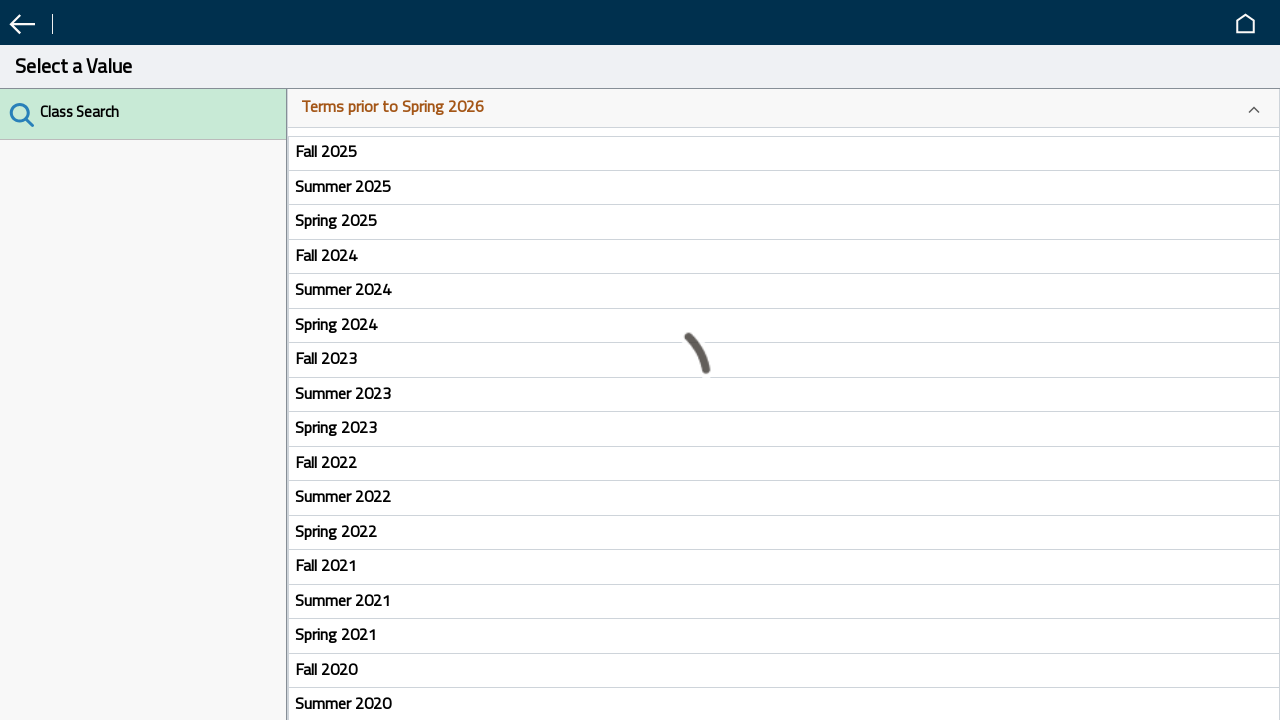

Fall 2024 term selector appeared
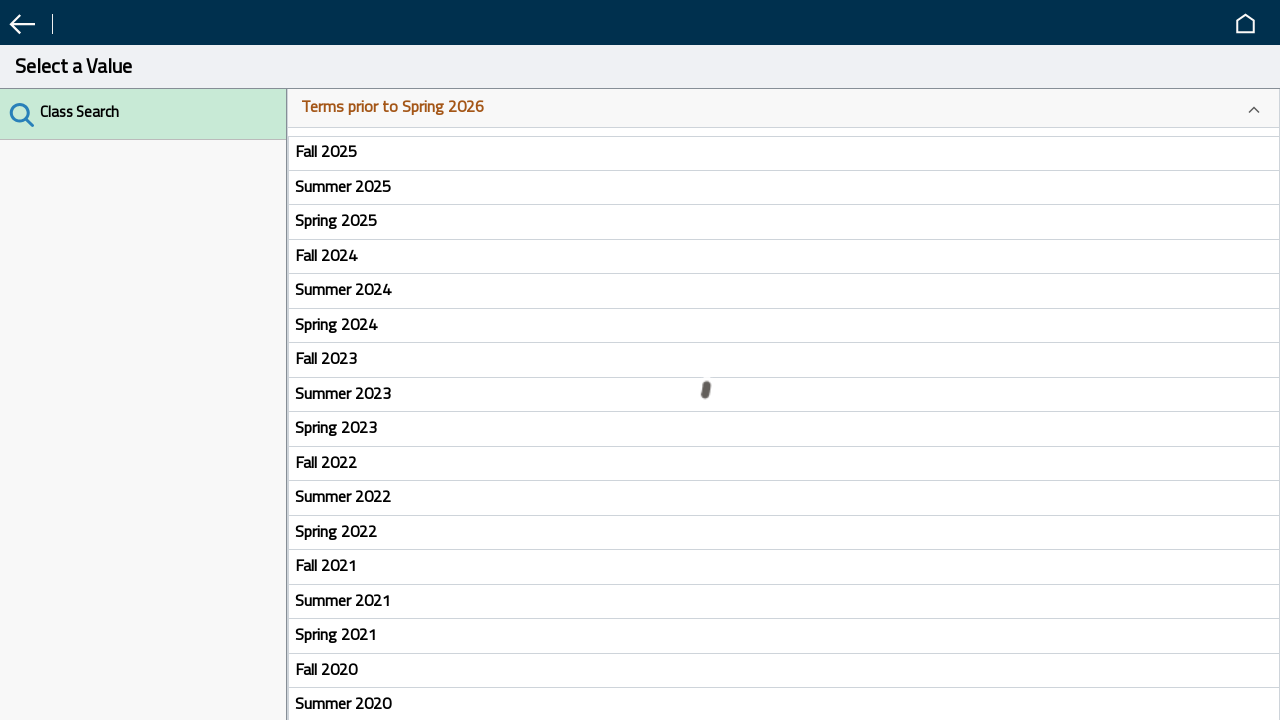

Selected Fall 2024 term at (783, 255) on text=Fall 2024
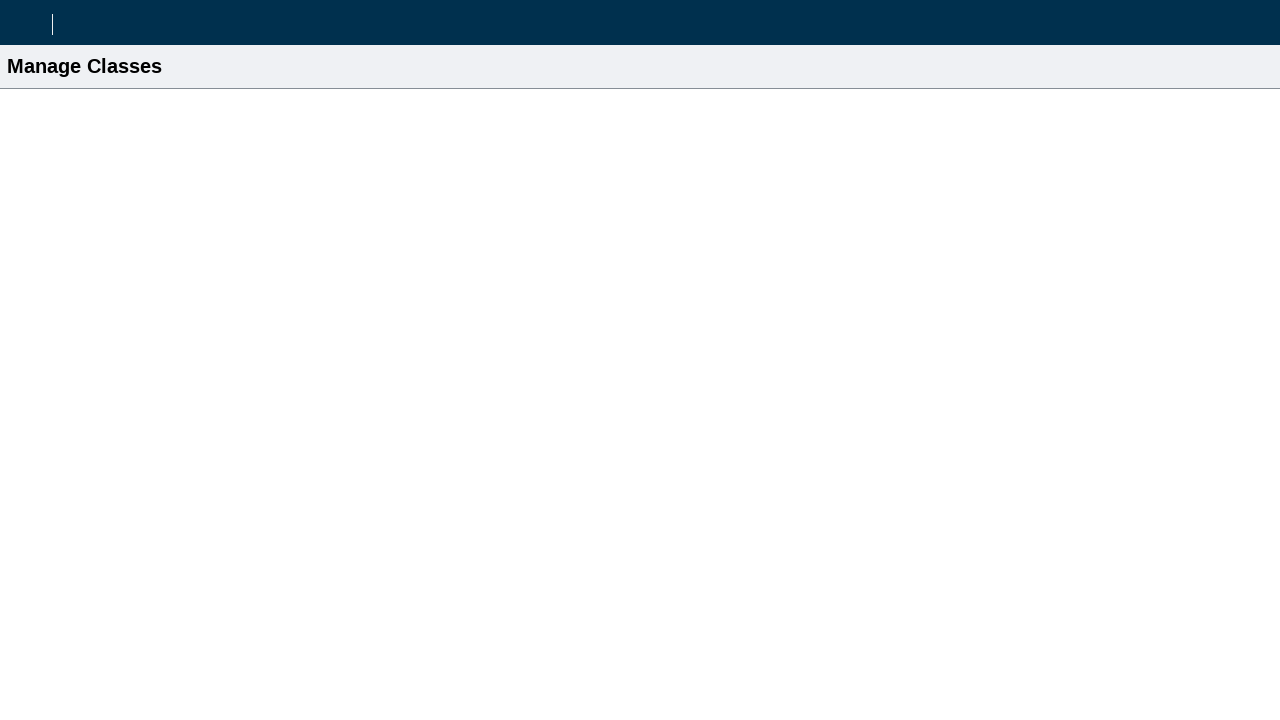

Search input field became available
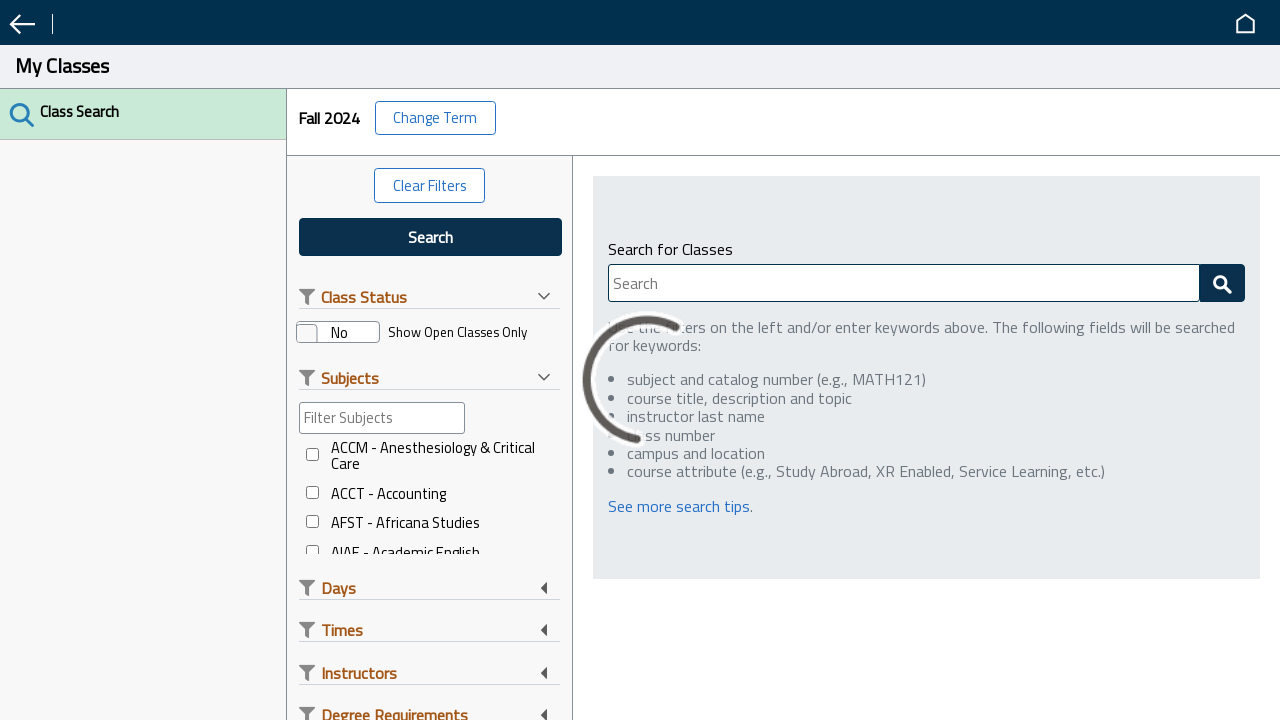

Clicked on search input field at (794, 283) on input[placeholder='Search']
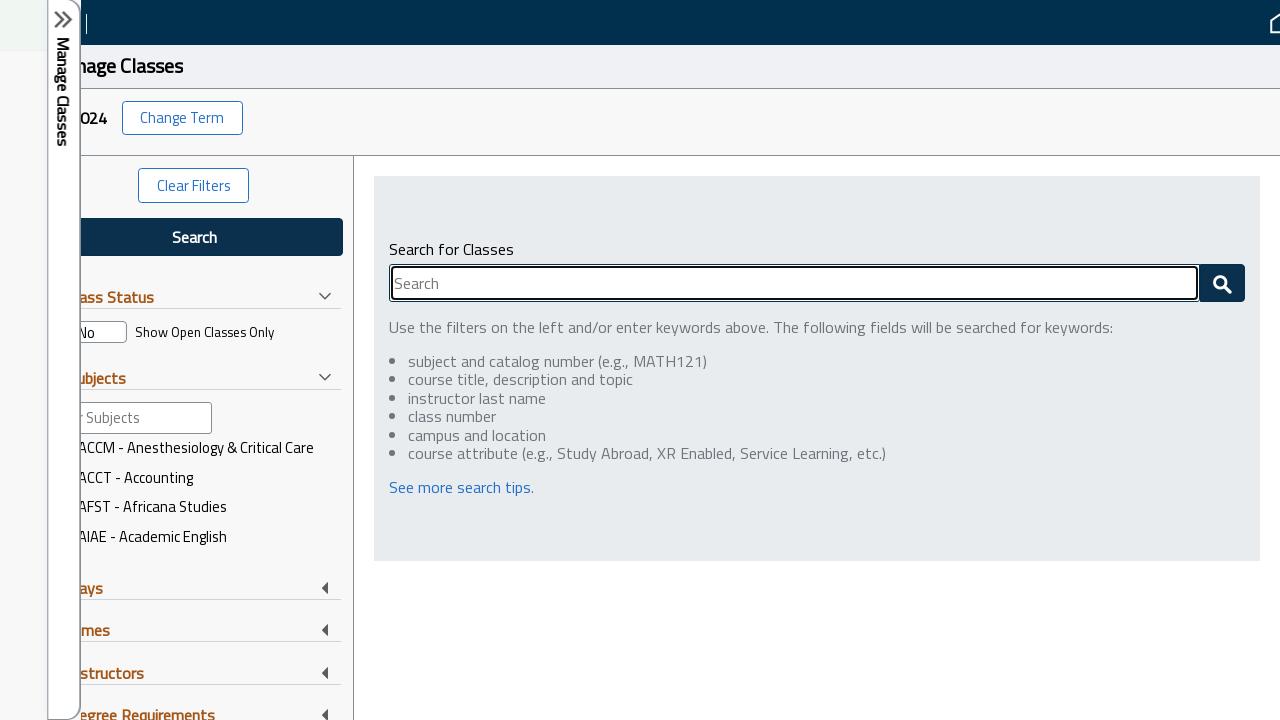

Entered 'Computer Science' into search field on input[placeholder='Search']
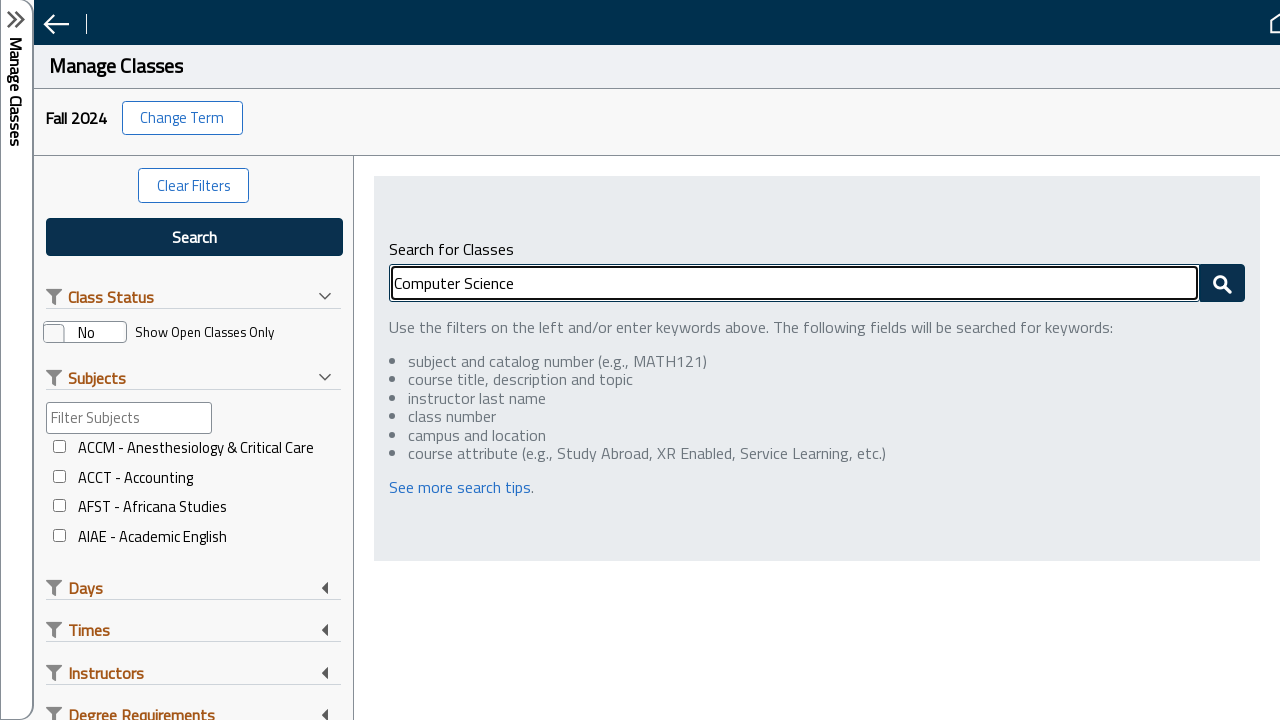

Pressed Enter to submit search query on input[placeholder='Search']
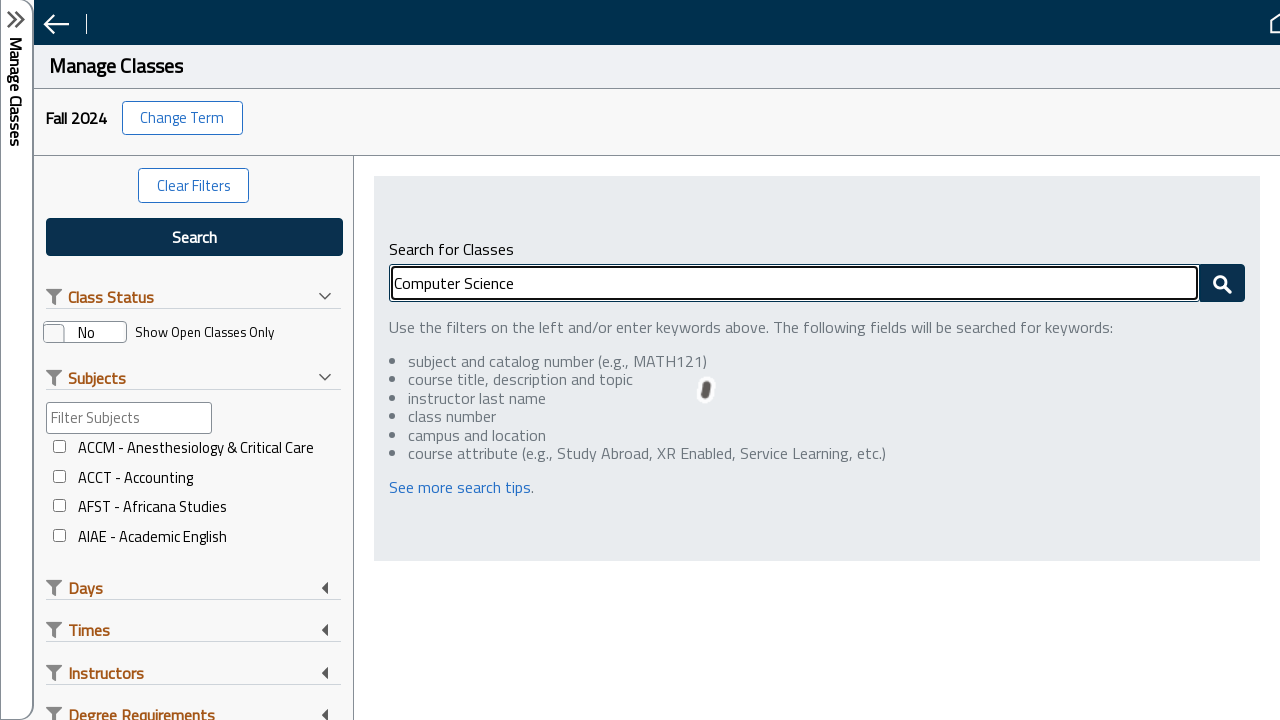

Search results loaded successfully
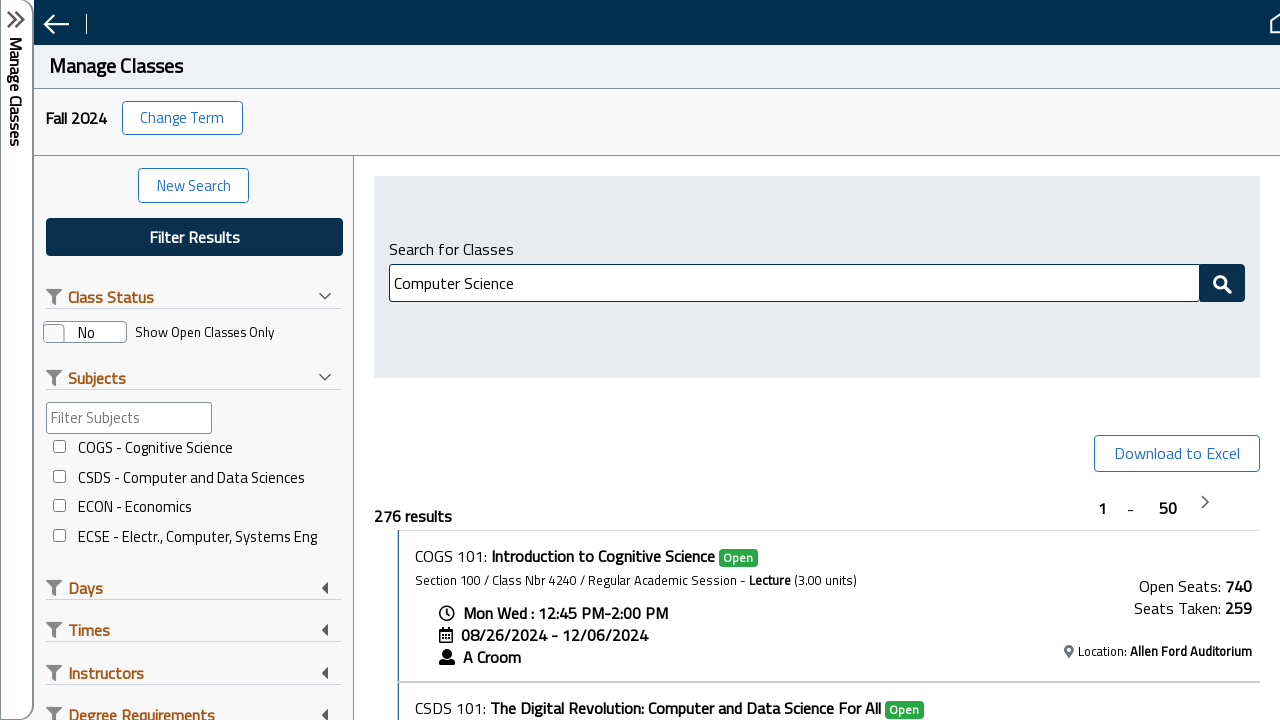

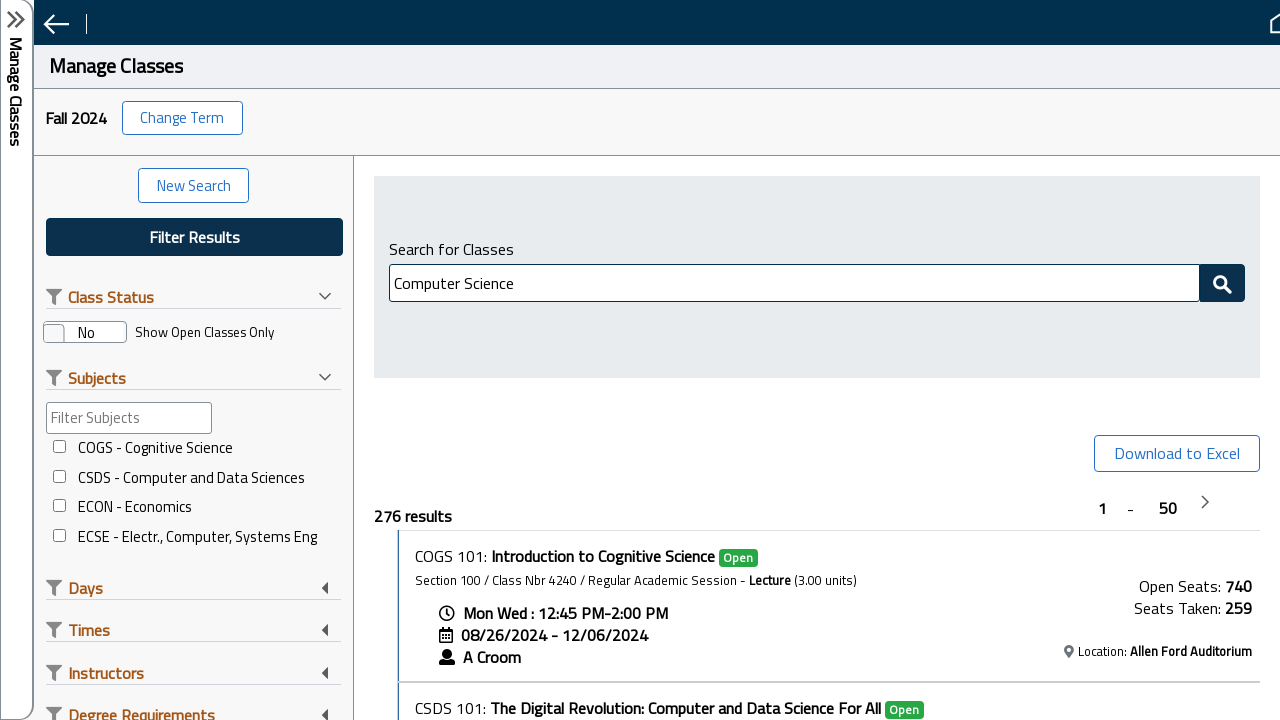